Navigates to a Twitch stream page and waits for content to load, verifying the page is accessible

Starting URL: https://www.twitch.tv/angelito20163

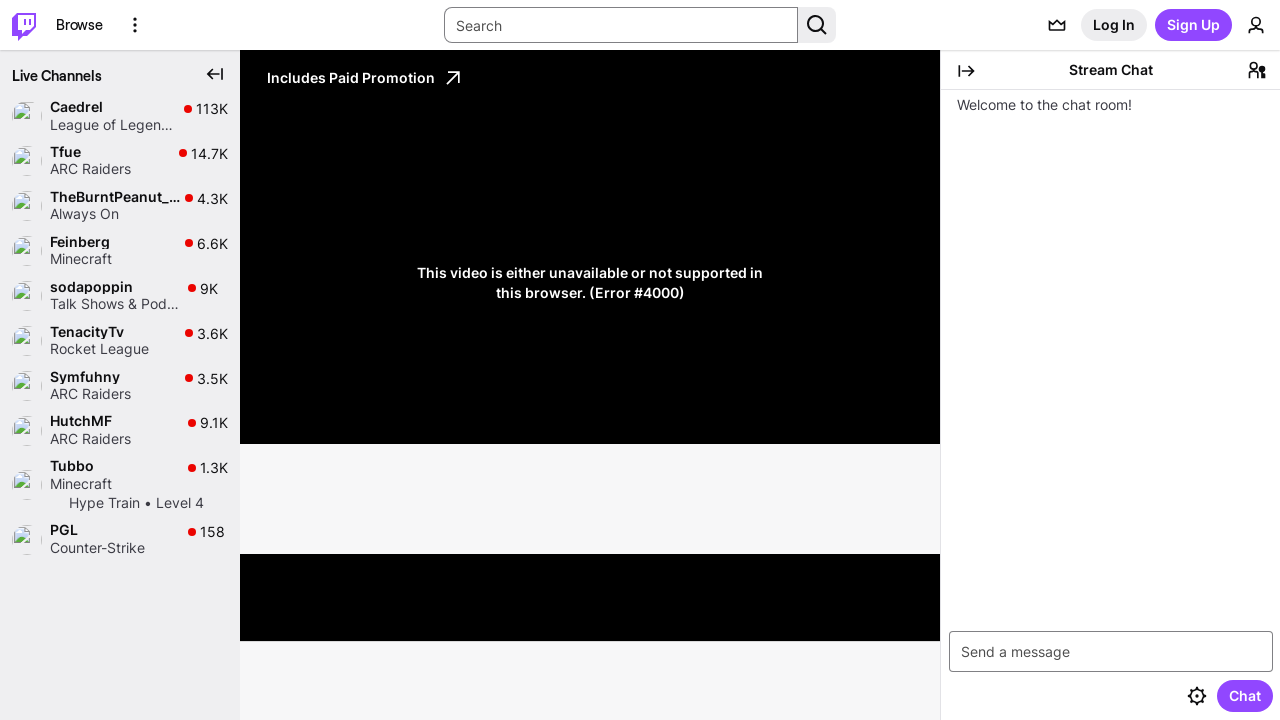

Navigated to Twitch stream page for angelito20163
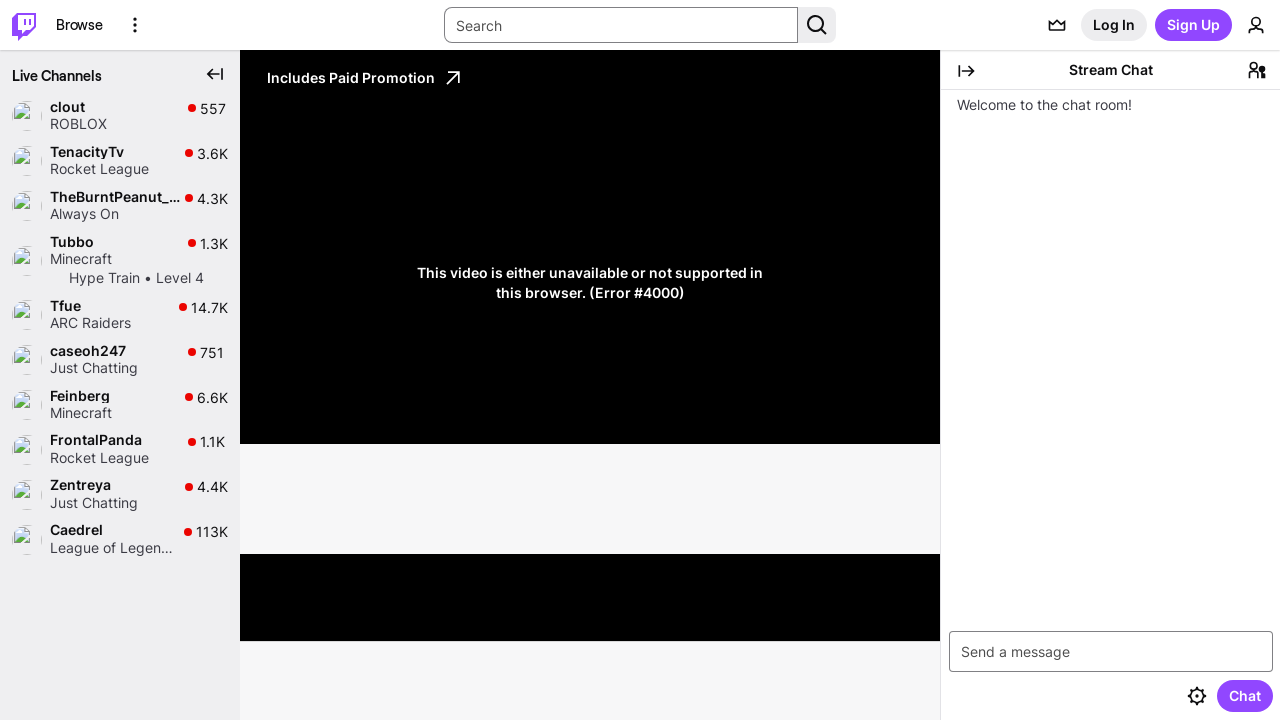

Video player loaded successfully
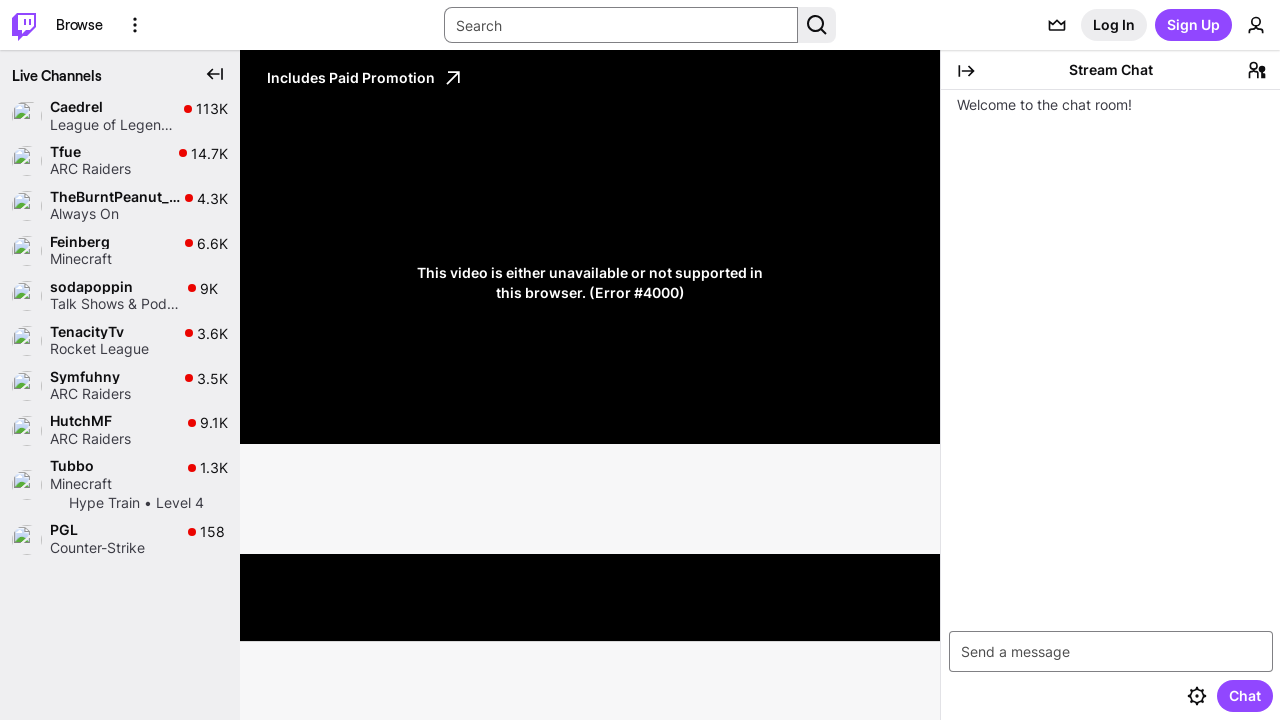

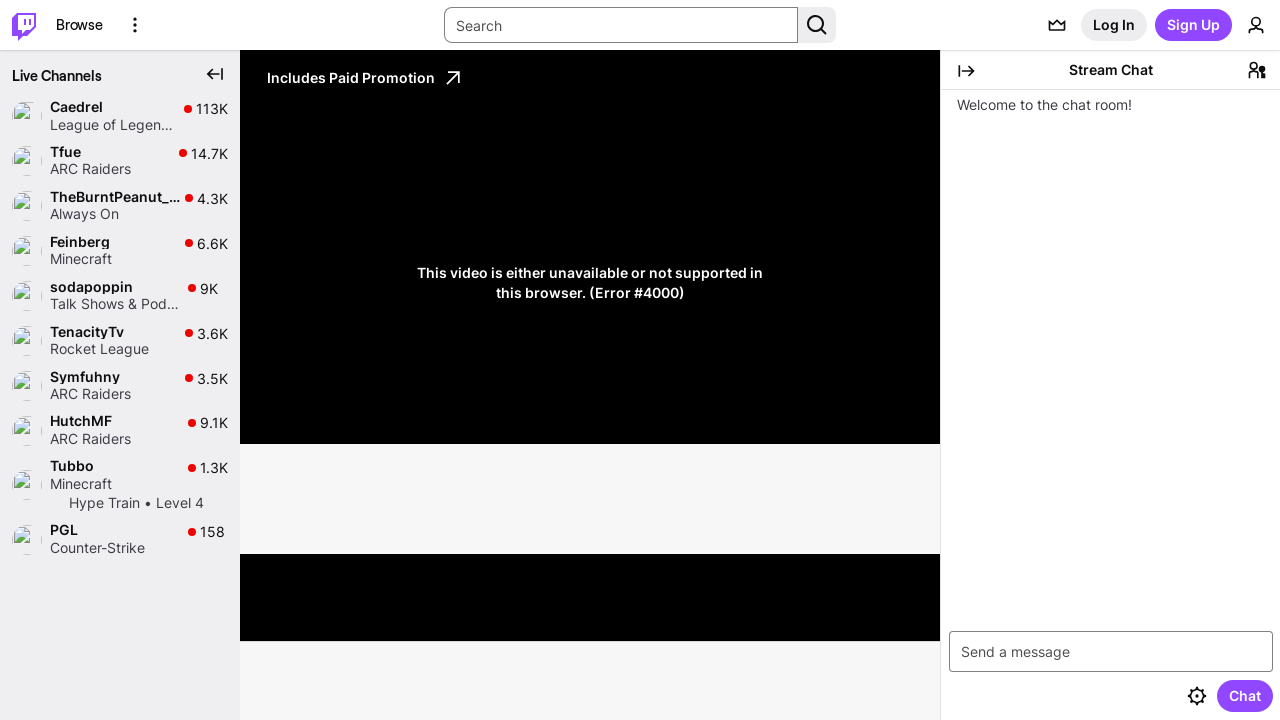